Tests clicking the About link after scrolling down the page

Starting URL: https://the-internet.herokuapp.com/floating_menu

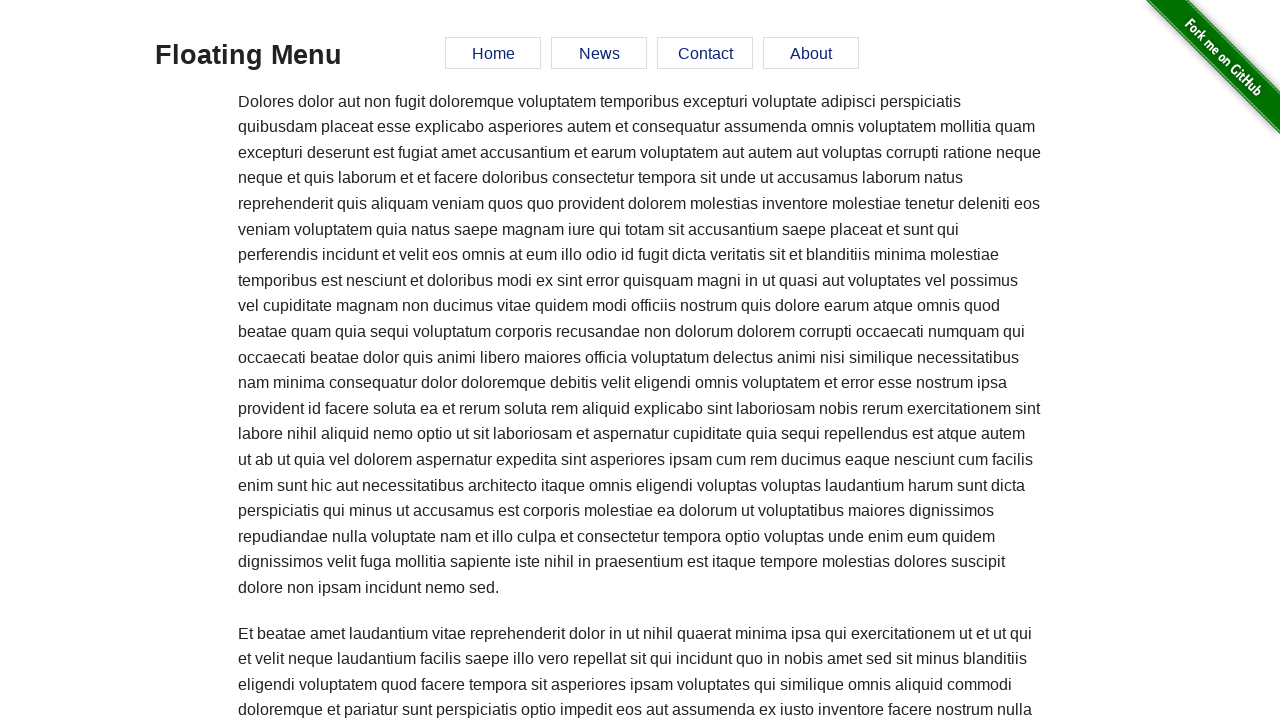

Scrolled down the page by 600 pixels
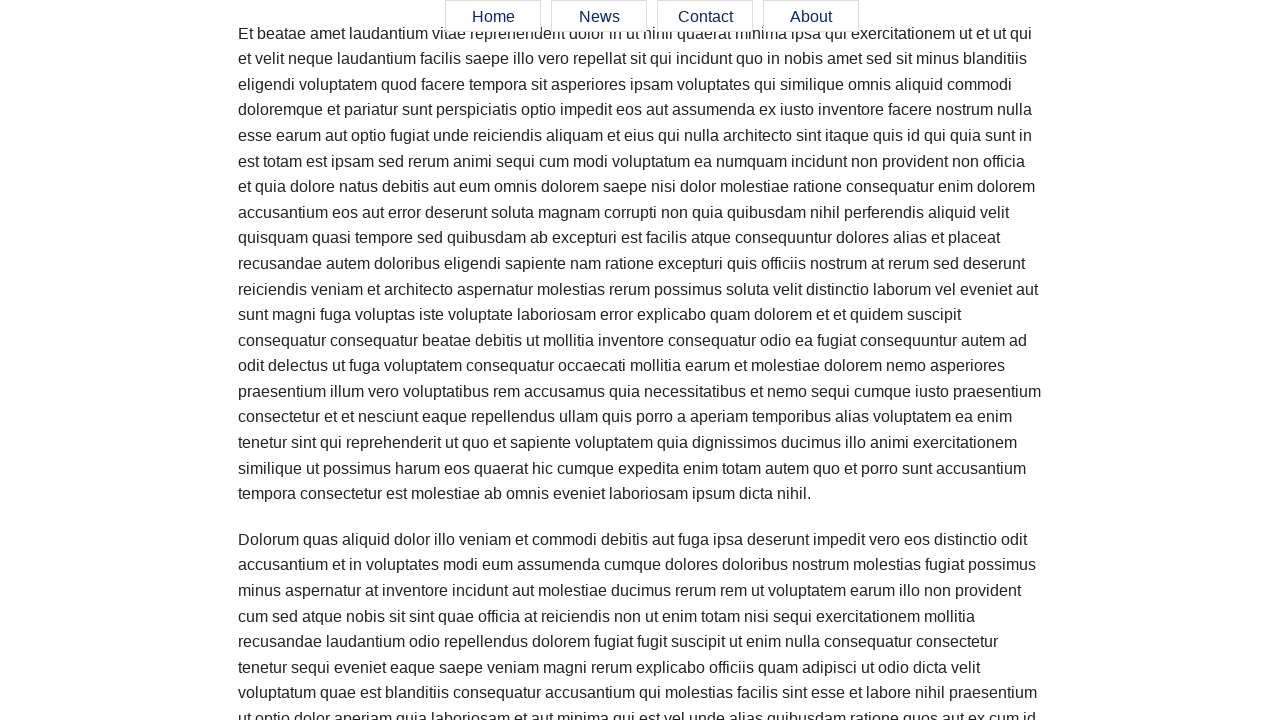

Clicked the About link in the floating menu at (811, 17) on #menu a[href='#about']
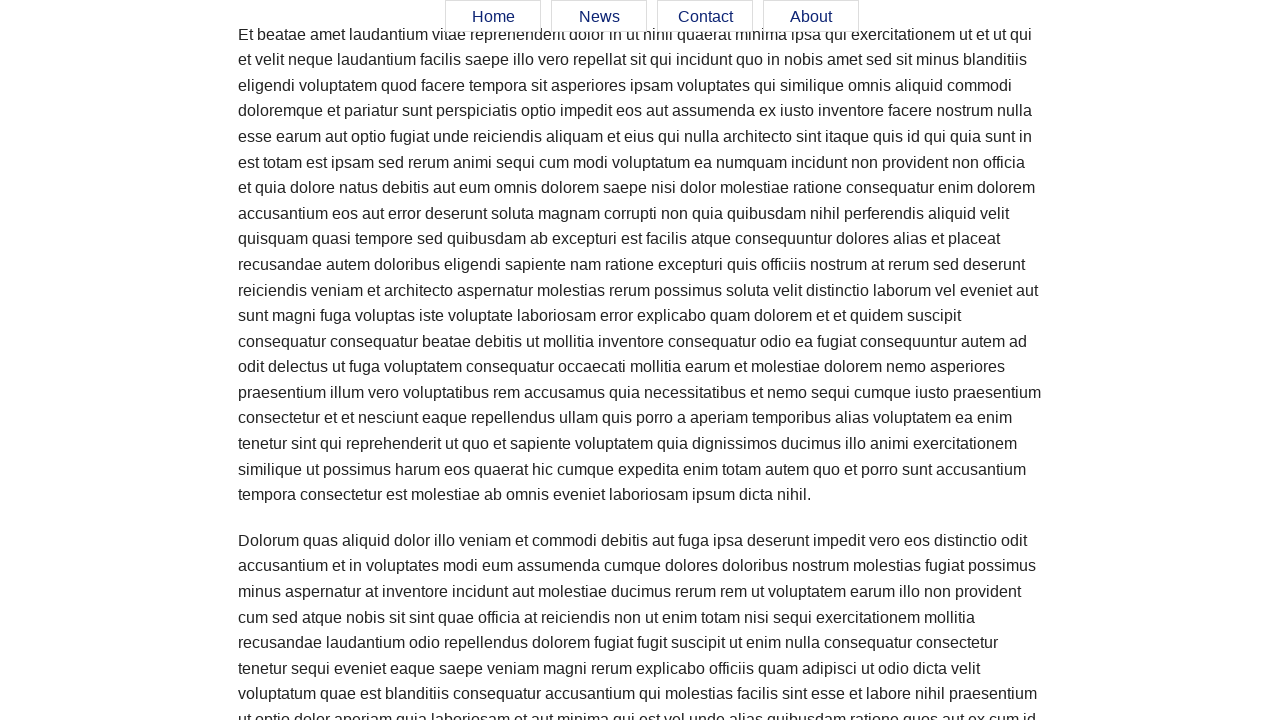

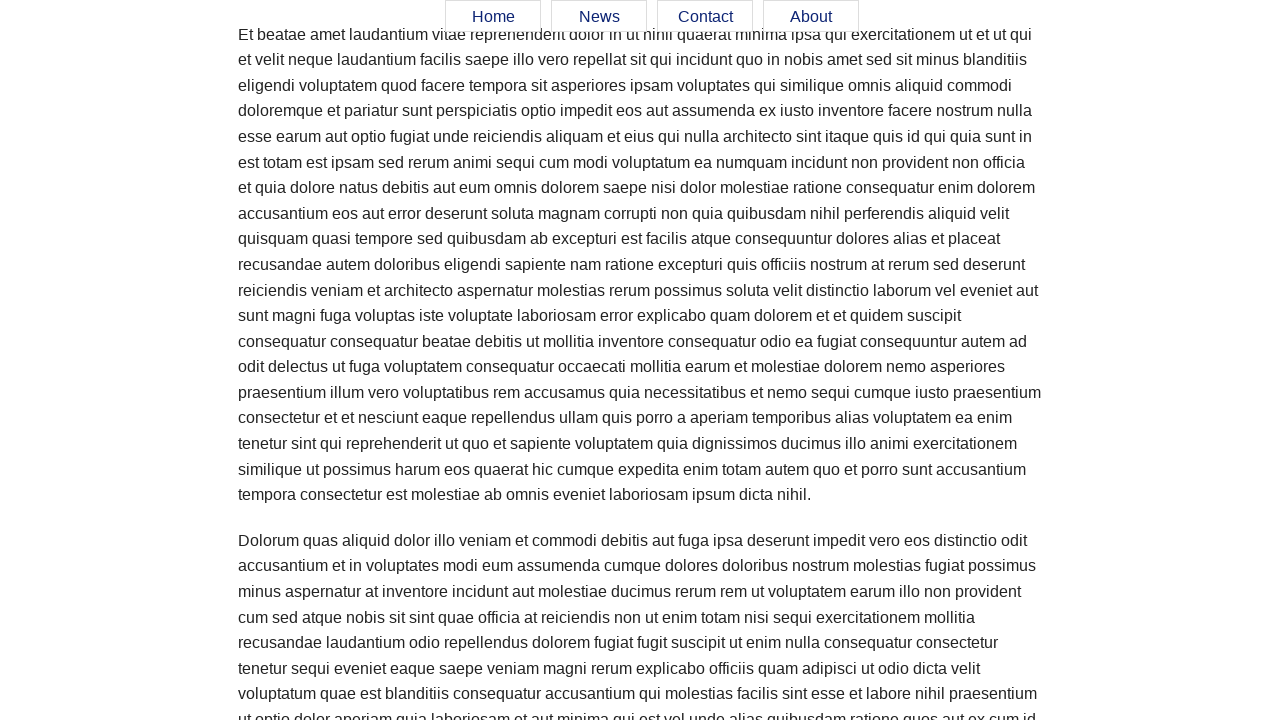